Tests Angular dropdown by selecting different sports options and verifying the hidden select value

Starting URL: https://bit.ly/2UV2vYi

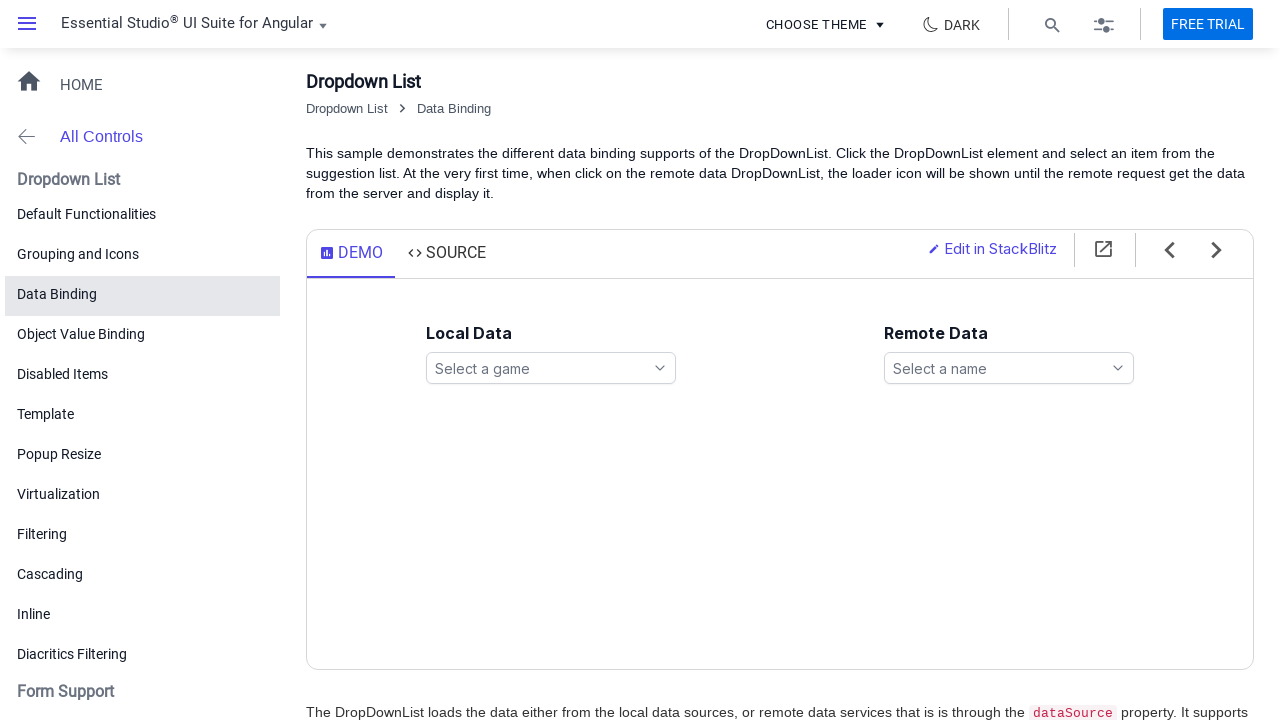

Clicked dropdown icon to open Angular games dropdown at (660, 368) on xpath=//ejs-dropdownlist[@id='games']//span[contains(@class,'e-search-icon')]
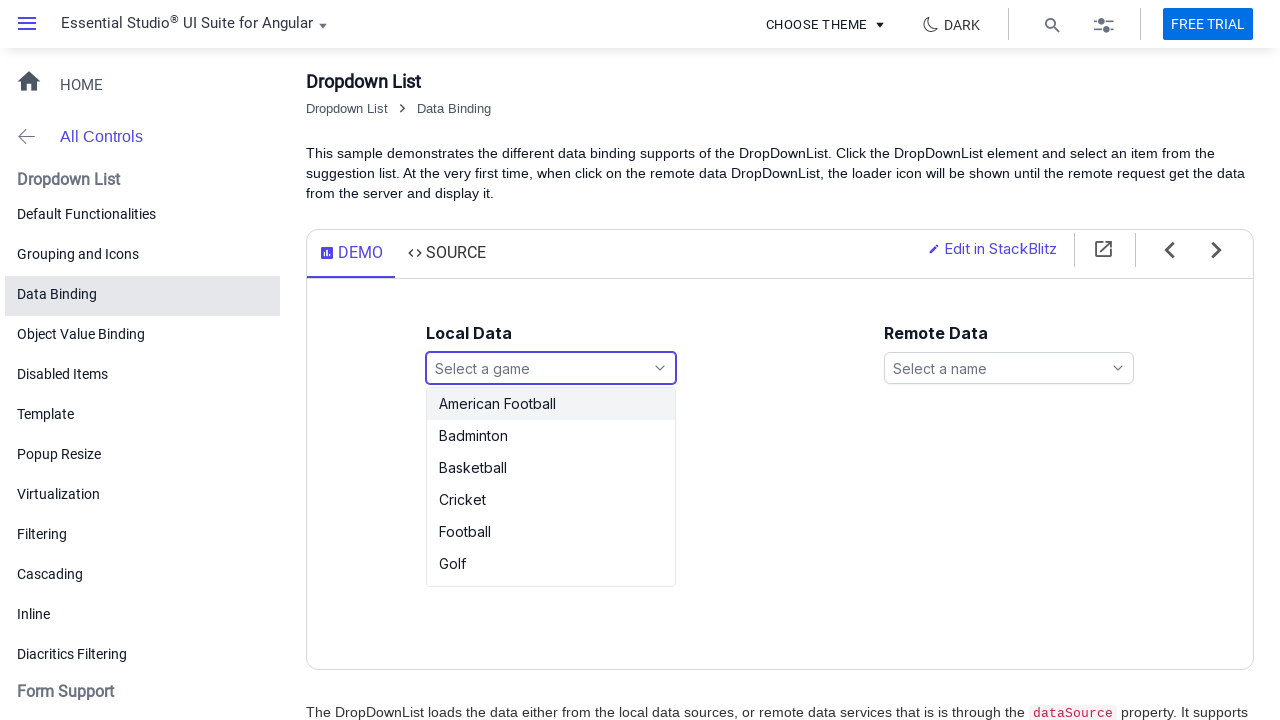

Selected 'Basketball' from dropdown options at (551, 468) on xpath=//ul[@id='games_options']/li[text()='Basketball']
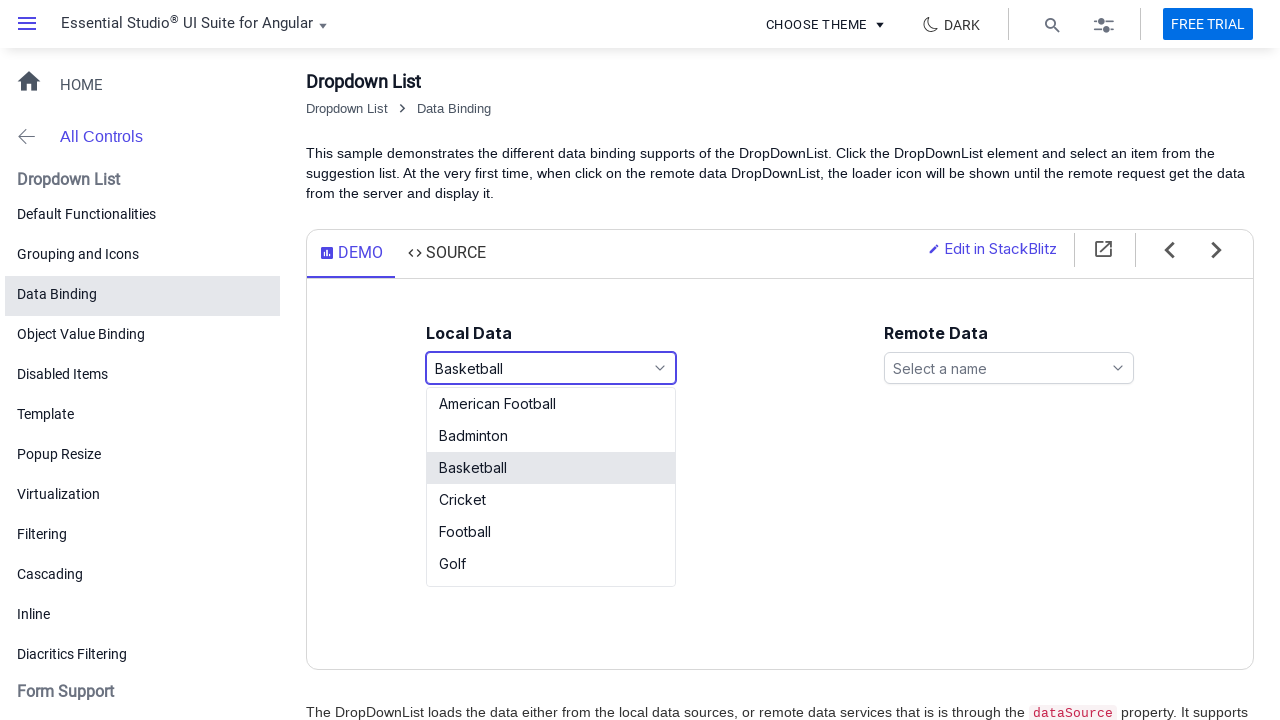

Evaluated hidden select value for Basketball verification
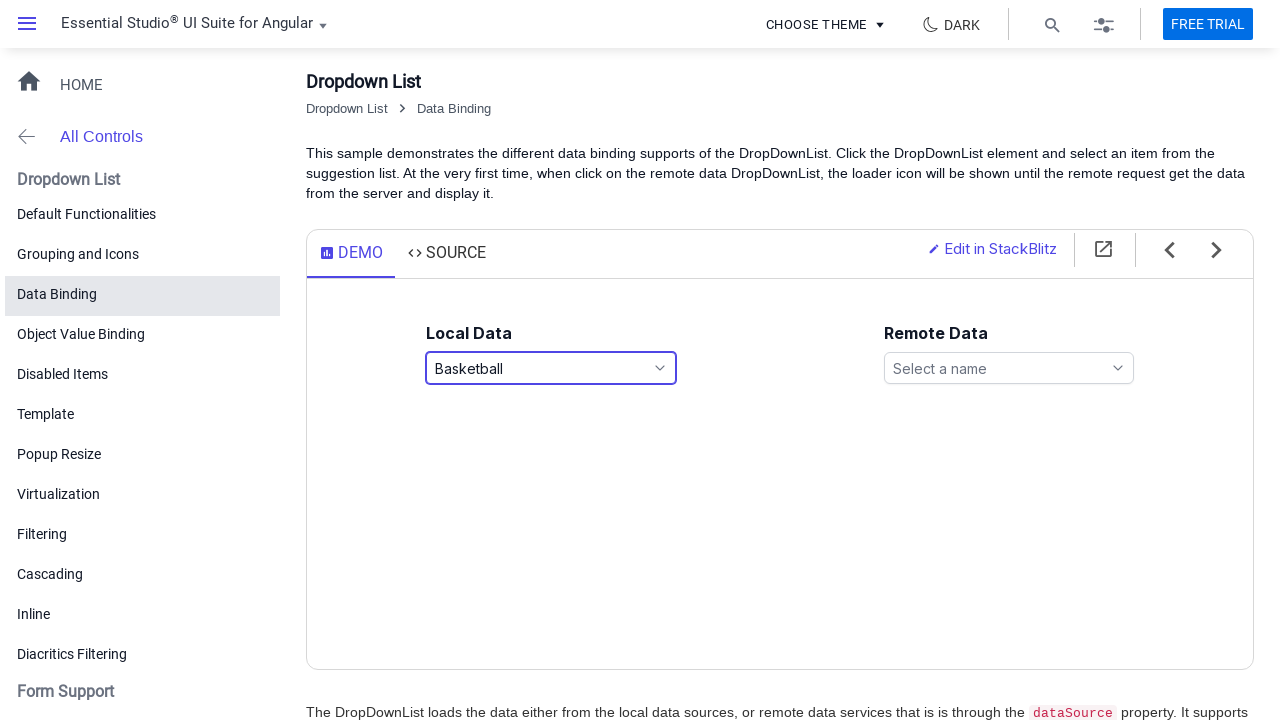

Asserted hidden select value equals 'Basketball'
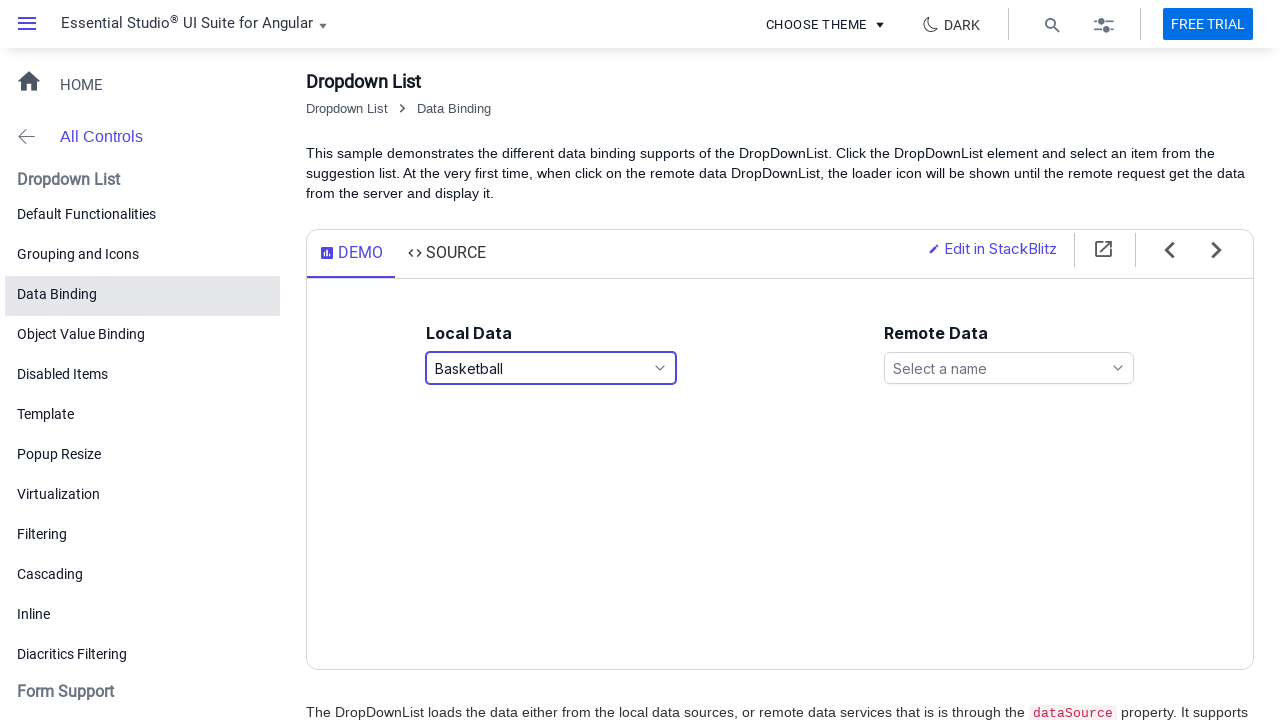

Clicked dropdown icon to open Angular games dropdown at (660, 368) on xpath=//ejs-dropdownlist[@id='games']//span[contains(@class,'e-search-icon')]
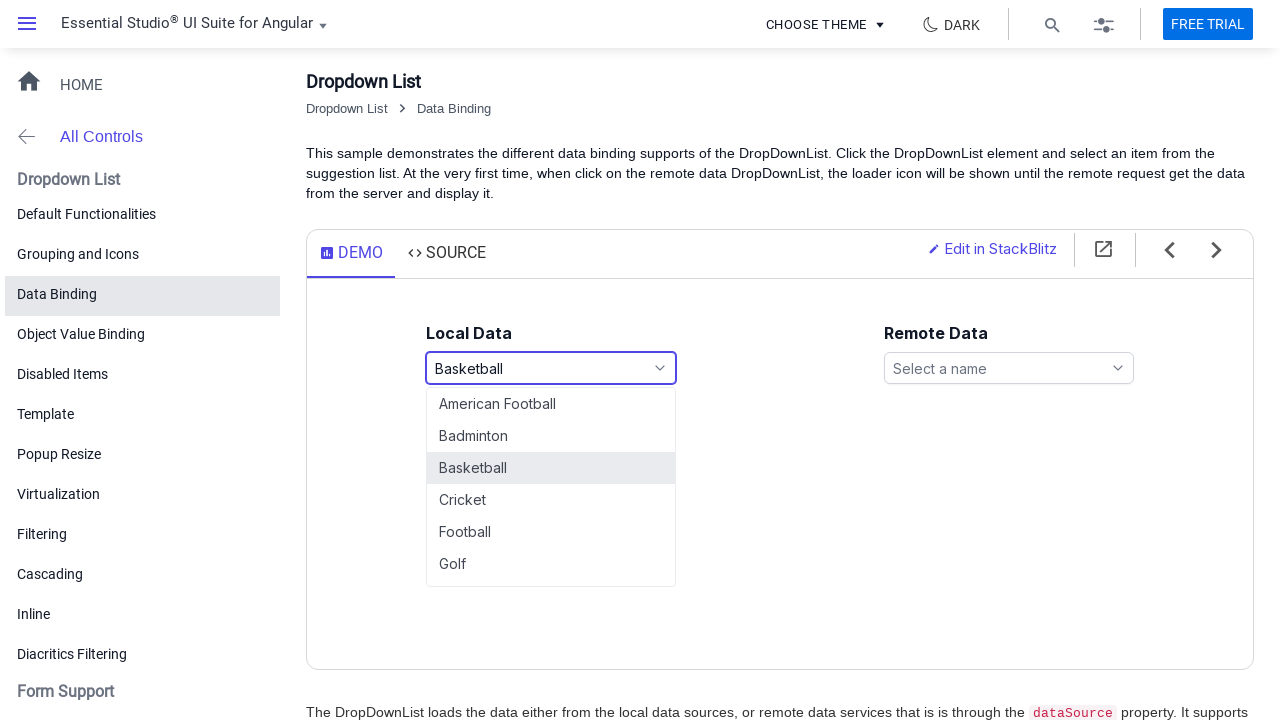

Selected 'Golf' from dropdown options at (551, 564) on xpath=//ul[@id='games_options']/li[text()='Golf']
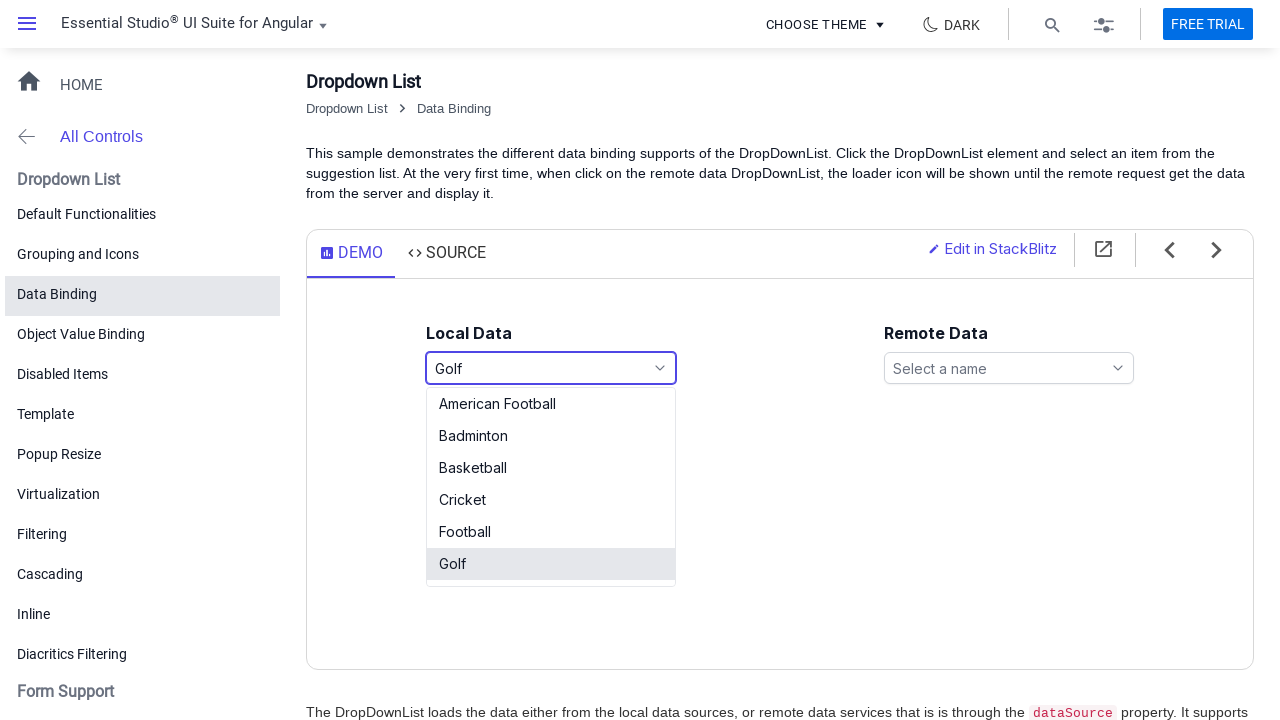

Evaluated hidden select value for Golf verification
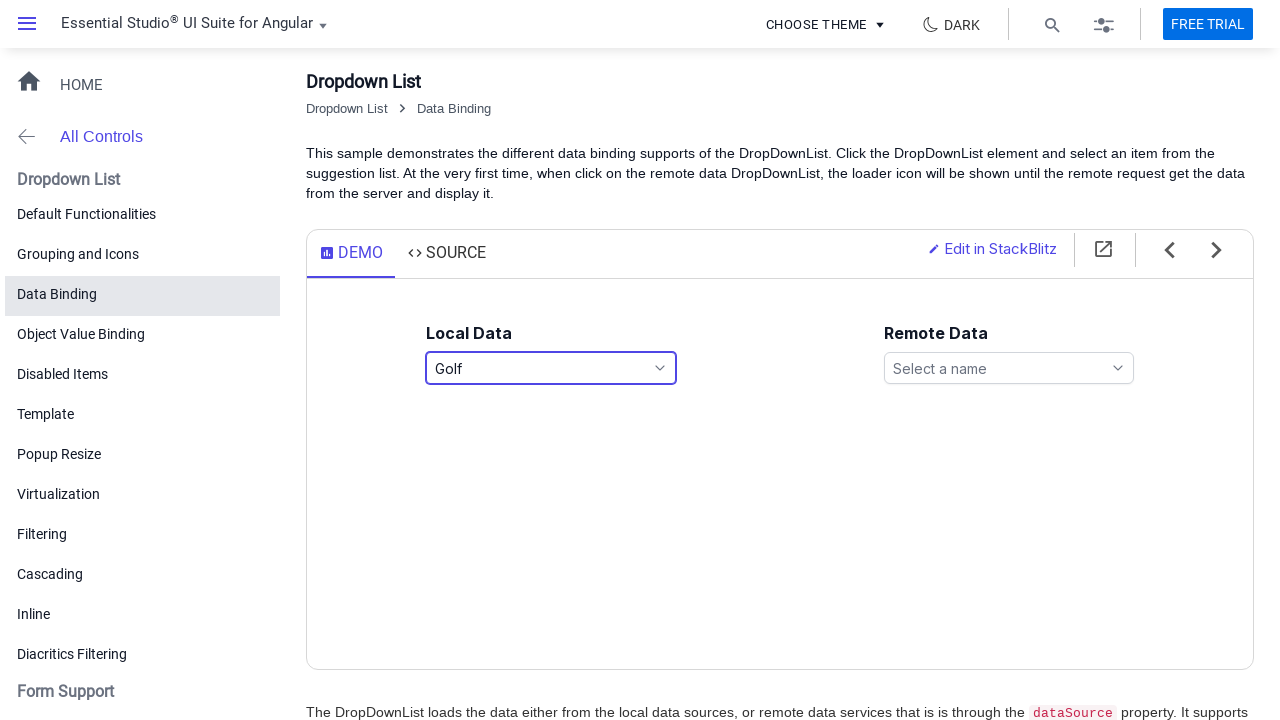

Asserted hidden select value equals 'Golf'
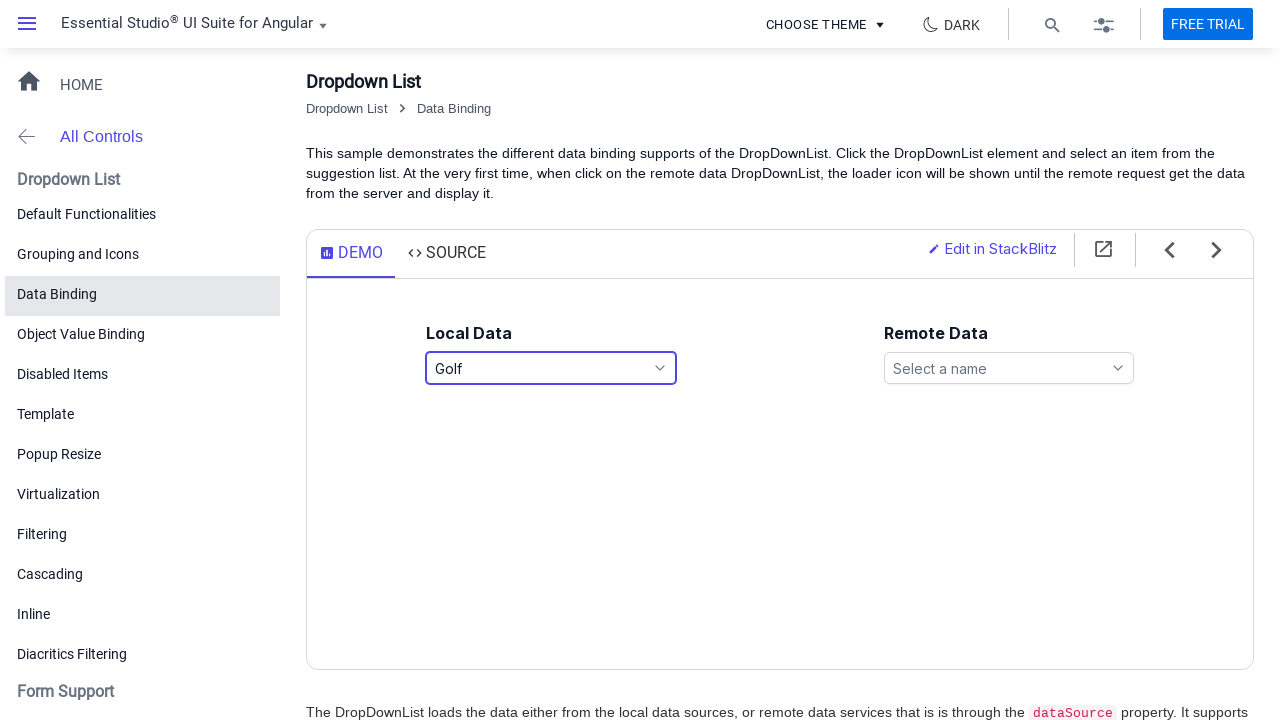

Clicked dropdown icon to open Angular games dropdown at (660, 368) on xpath=//ejs-dropdownlist[@id='games']//span[contains(@class,'e-search-icon')]
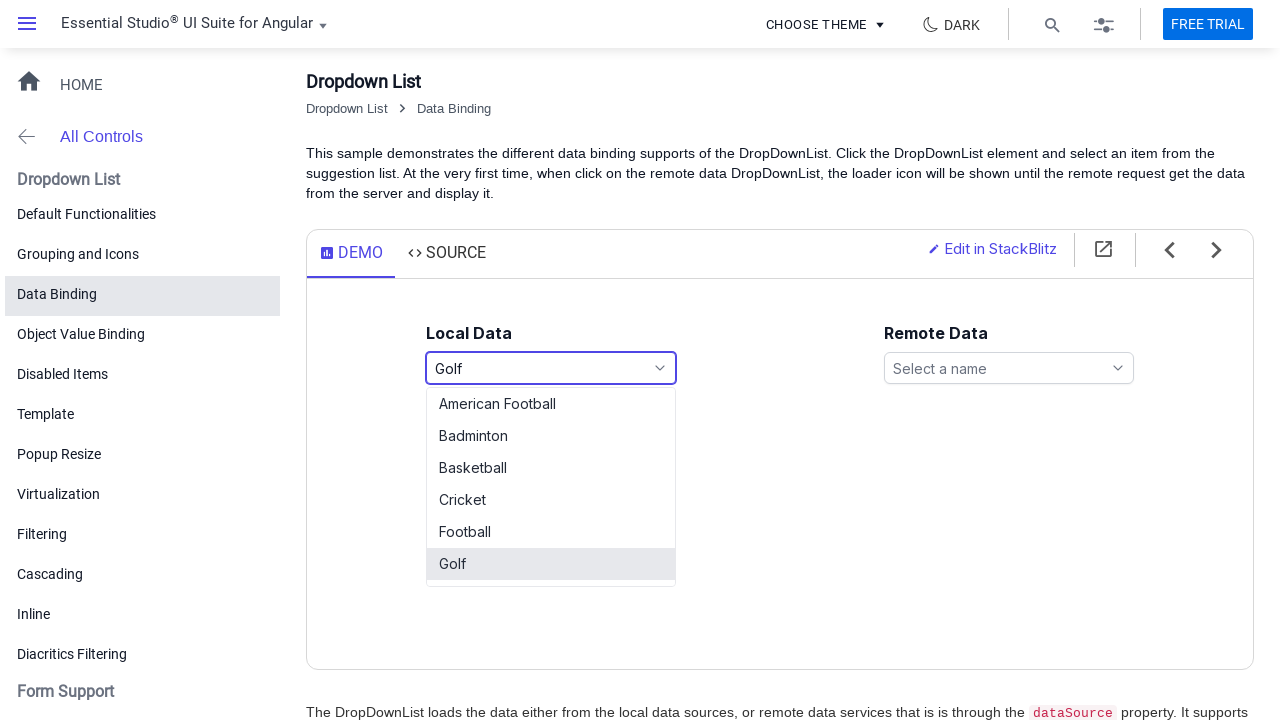

Selected 'American Football' from dropdown options at (551, 404) on xpath=//ul[@id='games_options']/li[text()='American Football']
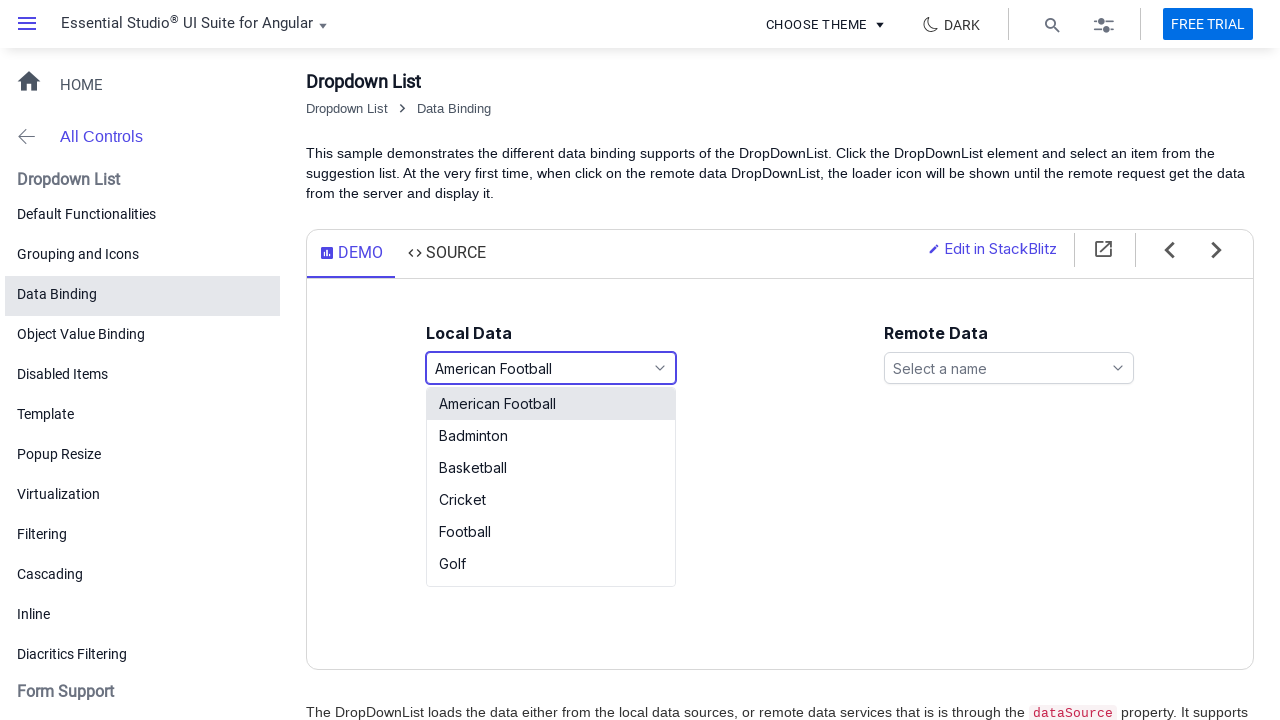

Evaluated hidden select value for American Football verification
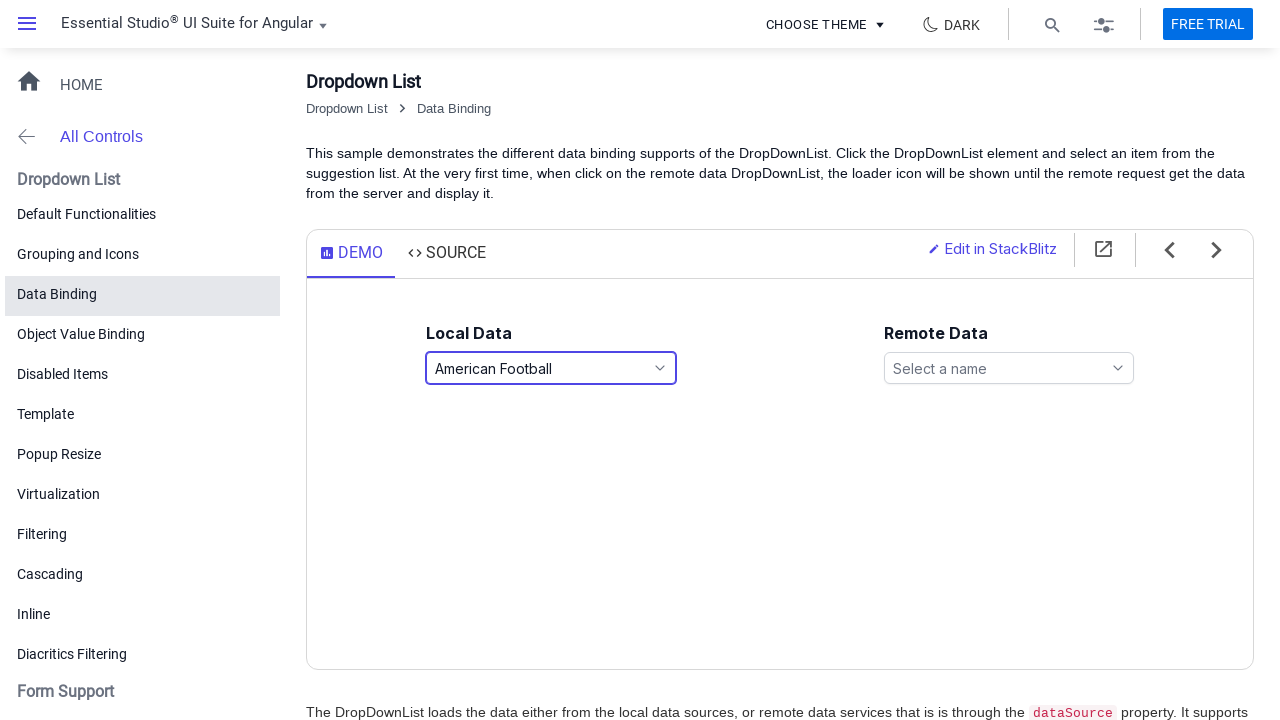

Asserted hidden select value equals 'American Football'
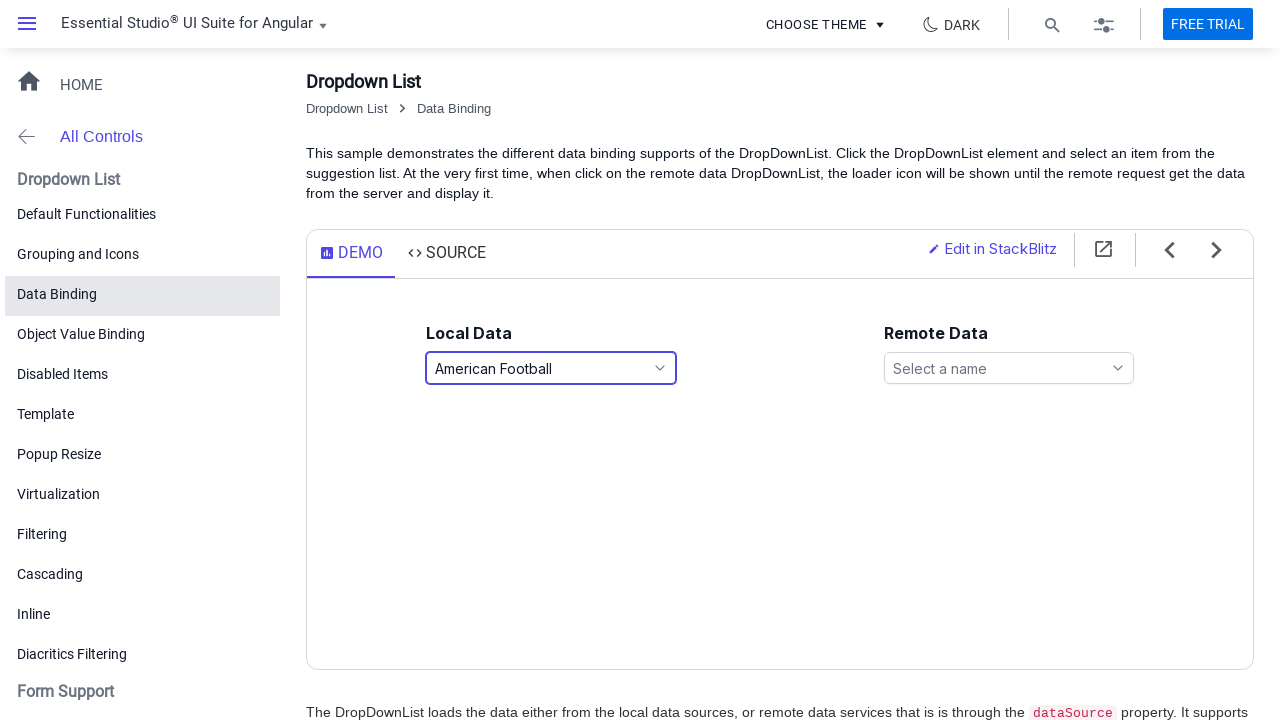

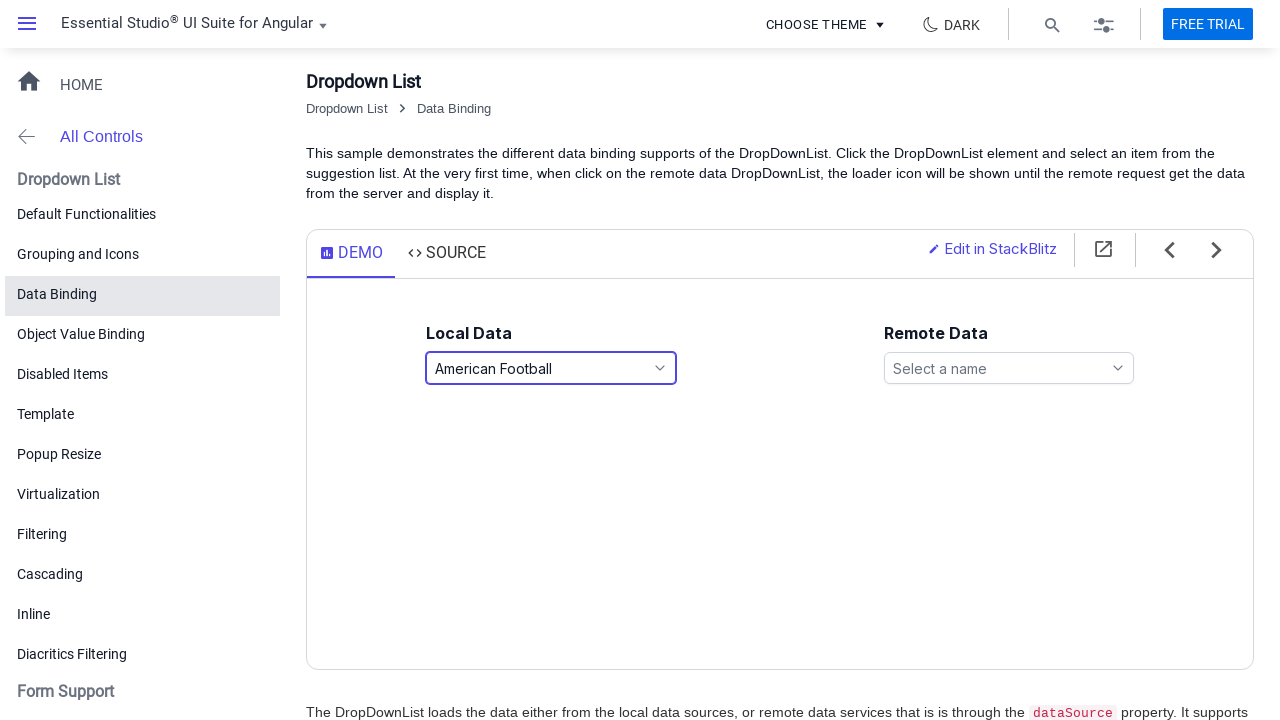